Tests flight booking process by selecting departure and destination cities, choosing the cheapest flight option, and completing the purchase

Starting URL: https://blazedemo.com/

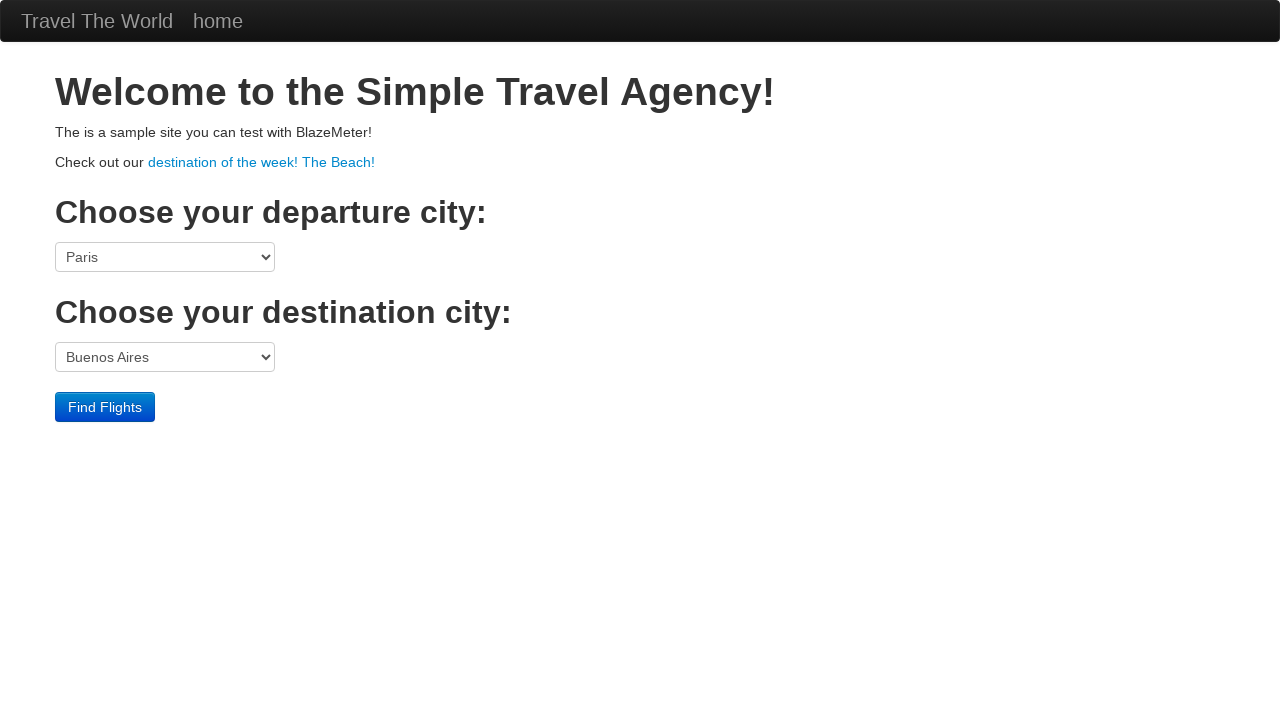

Selected Boston as departure city on select[name='fromPort']
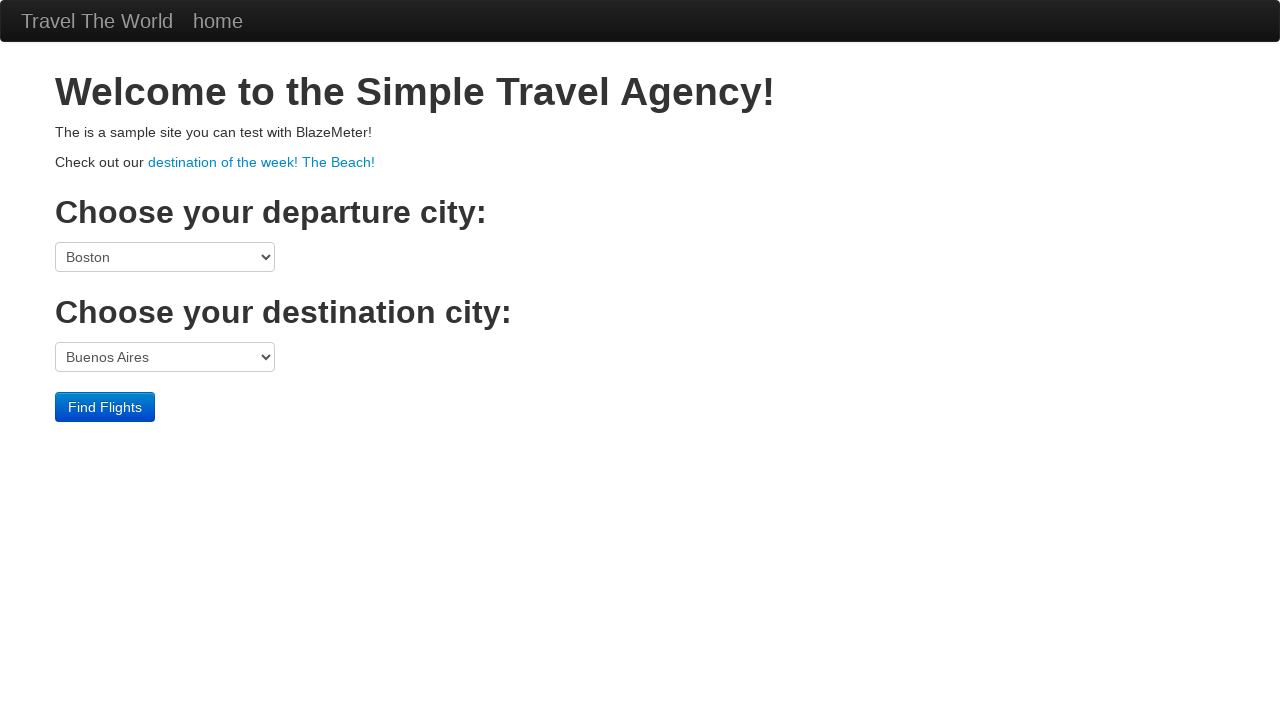

Selected London as destination city on select[name='toPort']
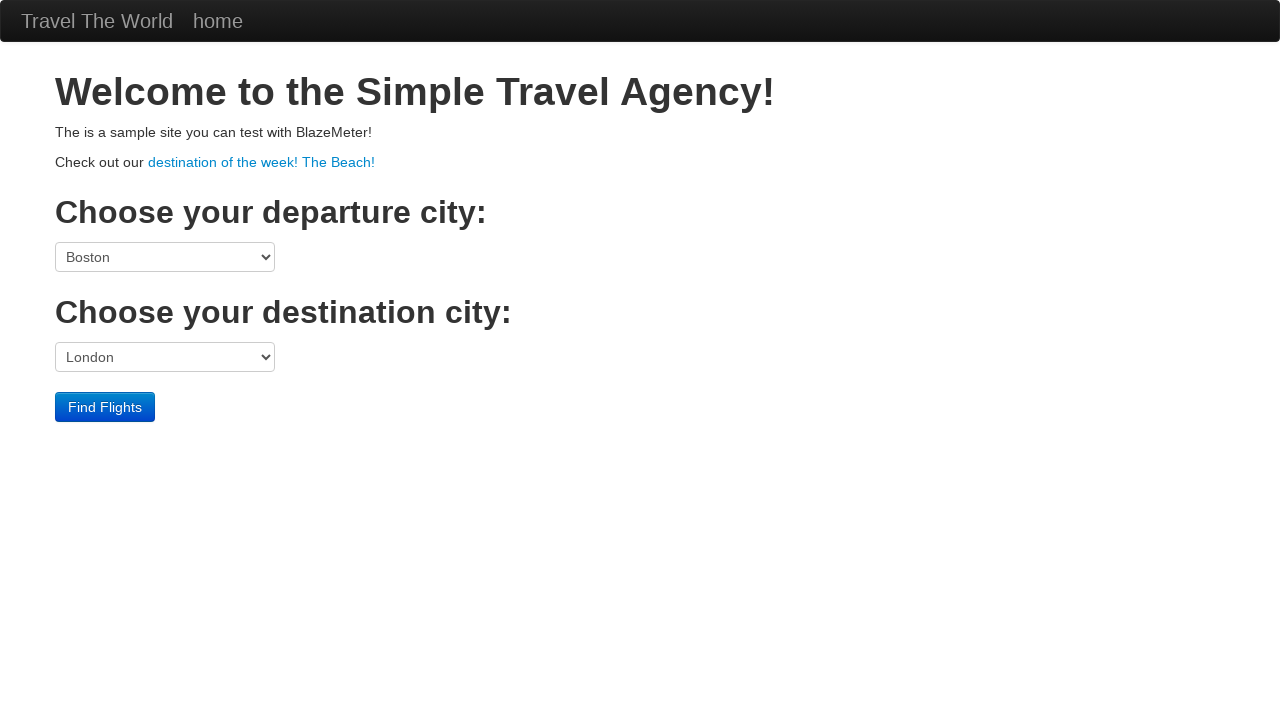

Submitted flight search for Boston to London at (105, 407) on input[type='submit']
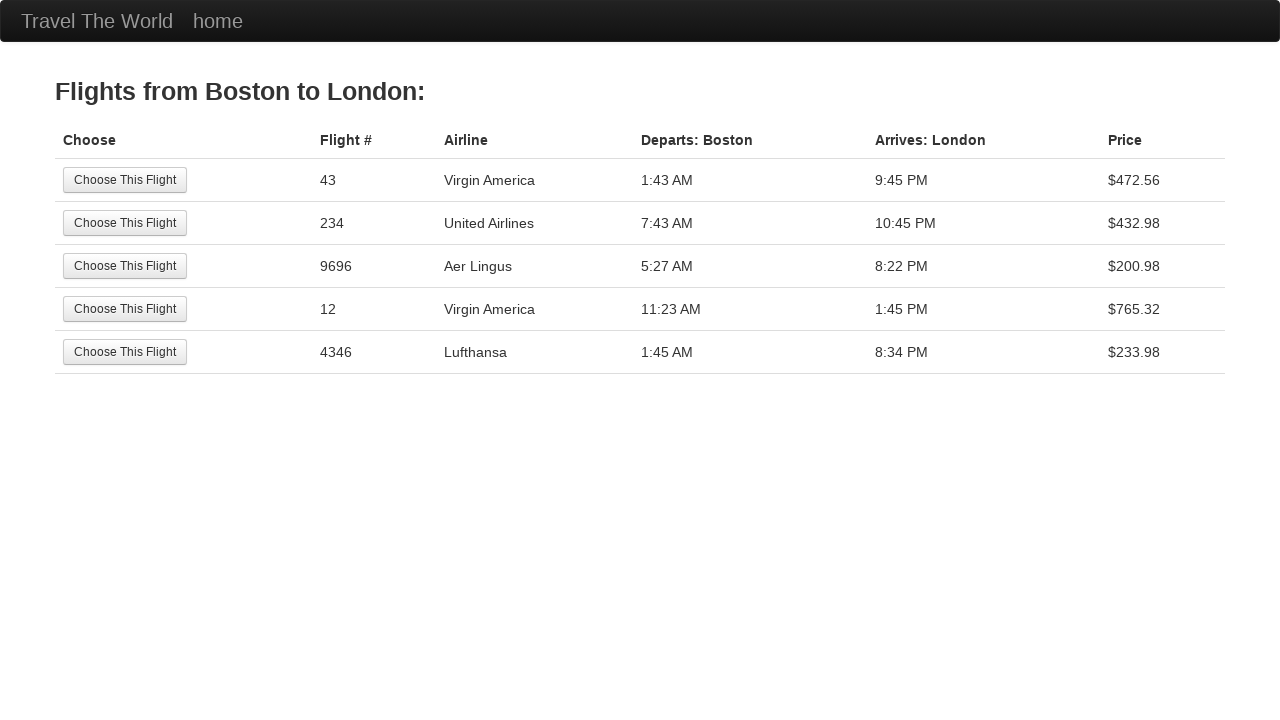

Located all price elements in flight results table
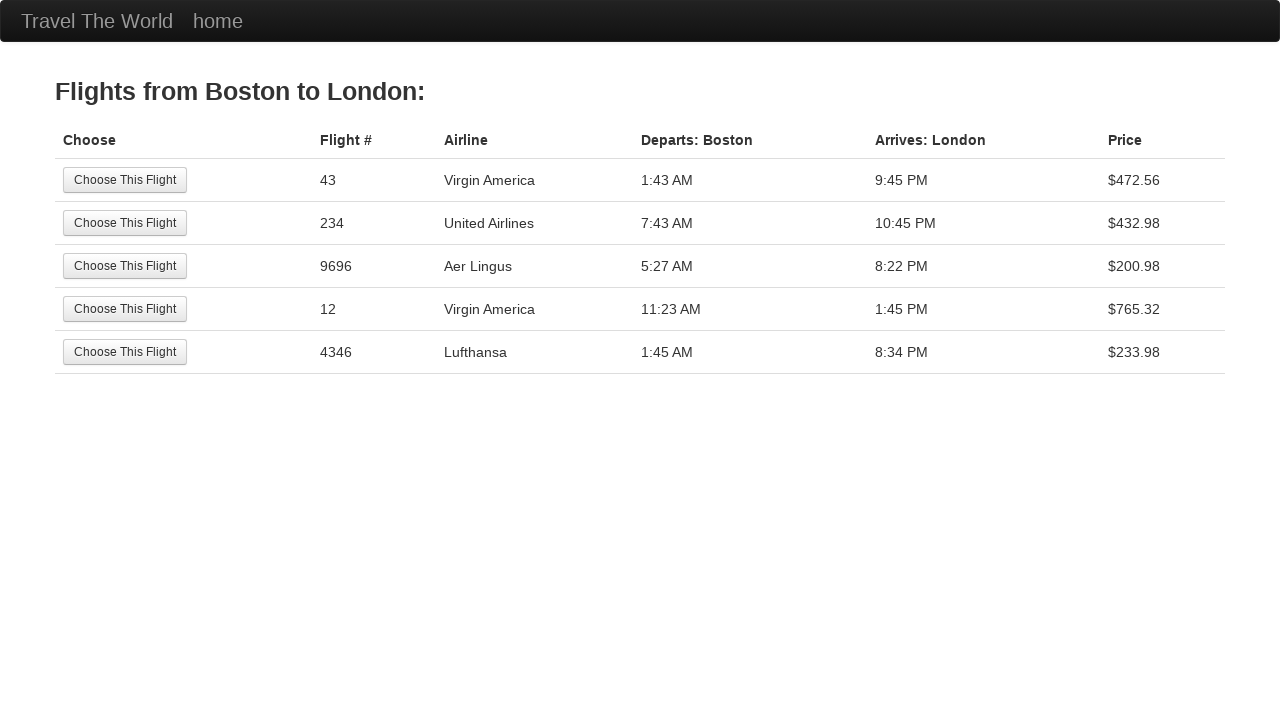

Extracted and parsed all flight prices from results
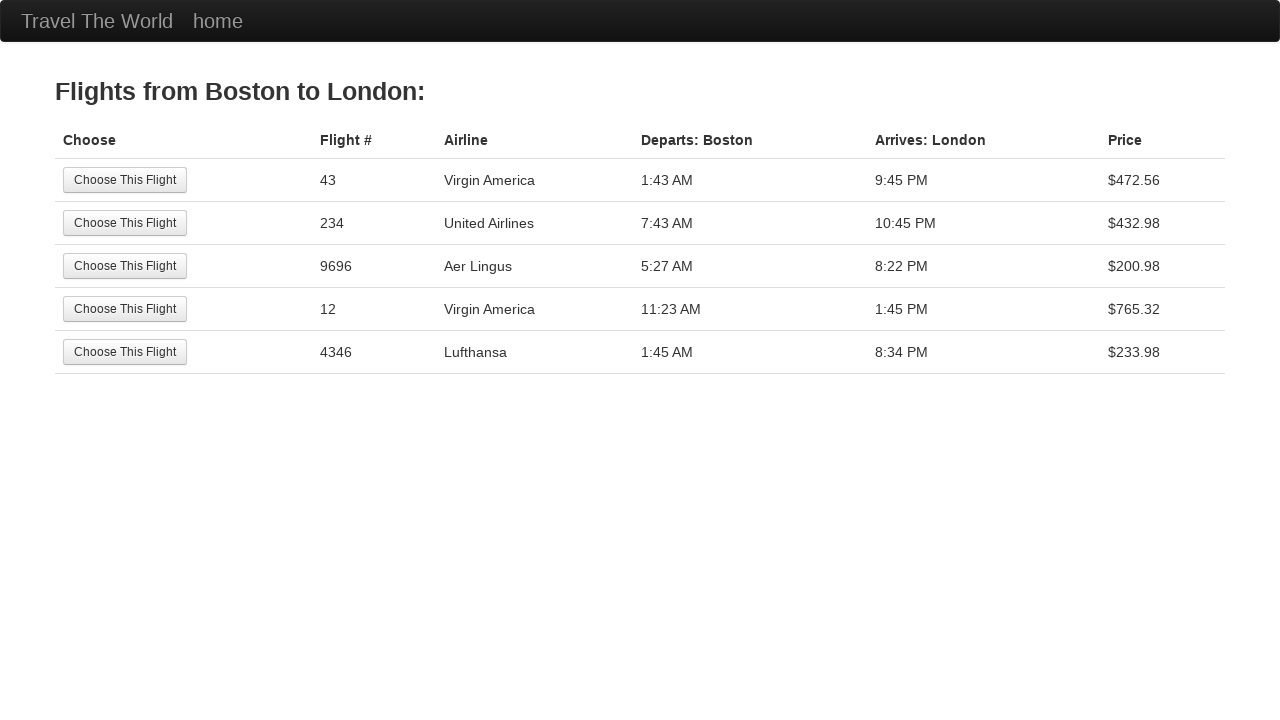

Identified cheapest flight at row 4 with price $200.98
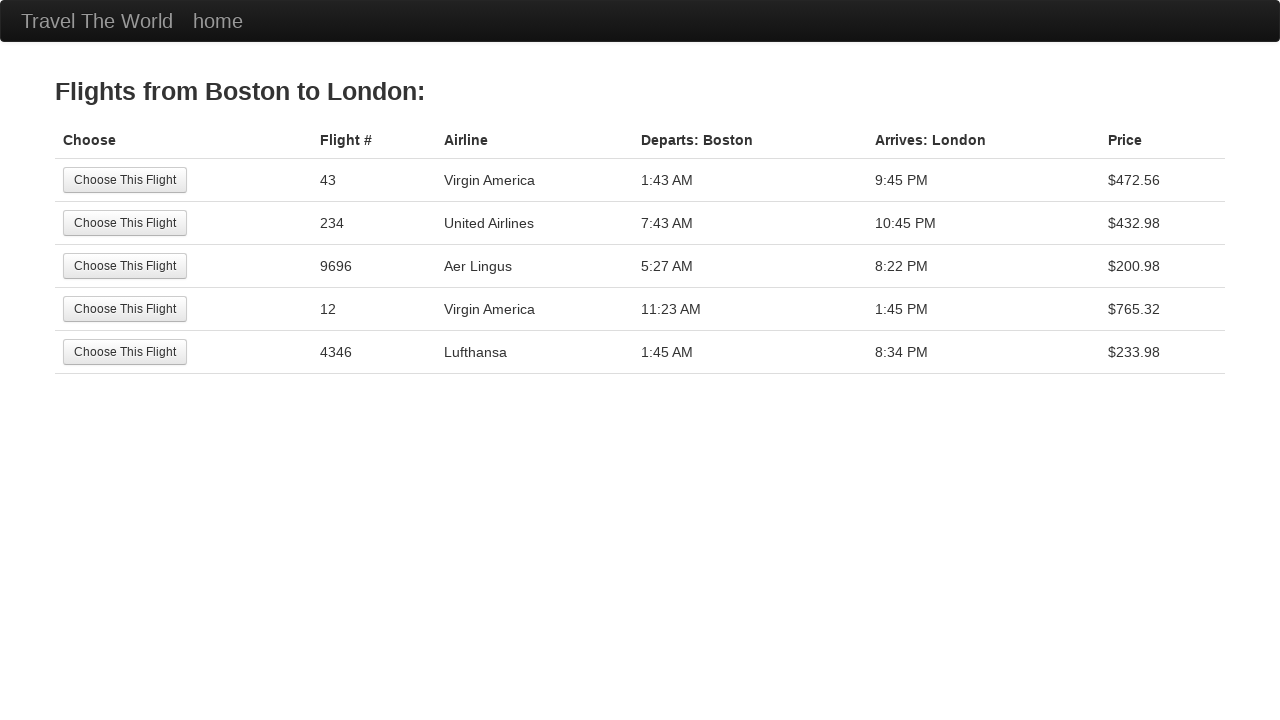

Clicked 'Choose This Flight' button for the cheapest option at (125, 309) on //table//tr[4]//td[1]//input
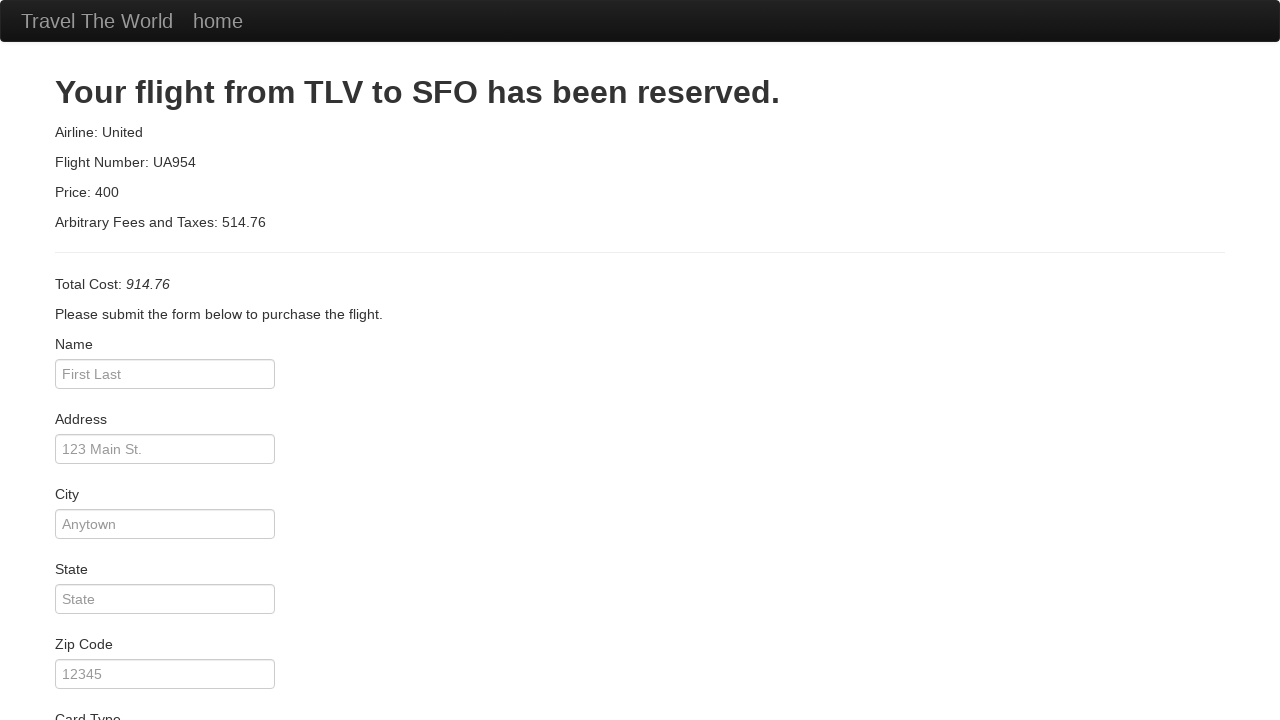

Submitted flight purchase form at (118, 685) on input[type='submit']
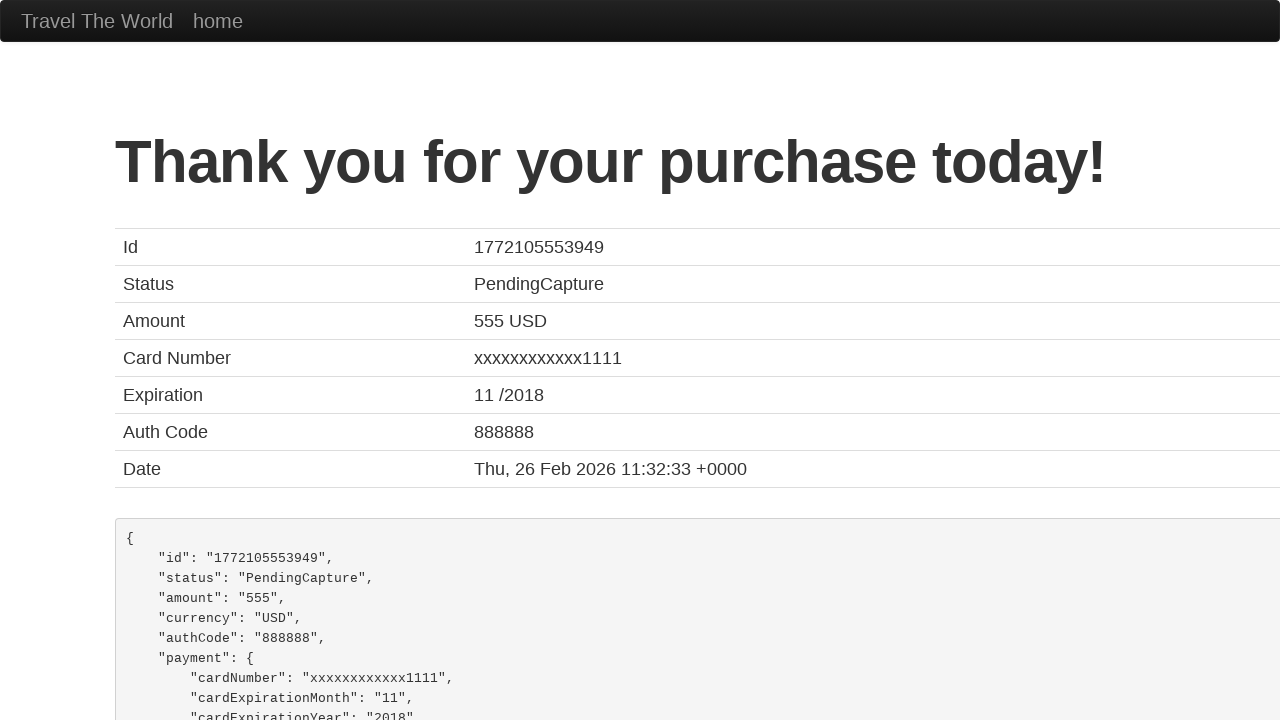

Retrieved success message from page
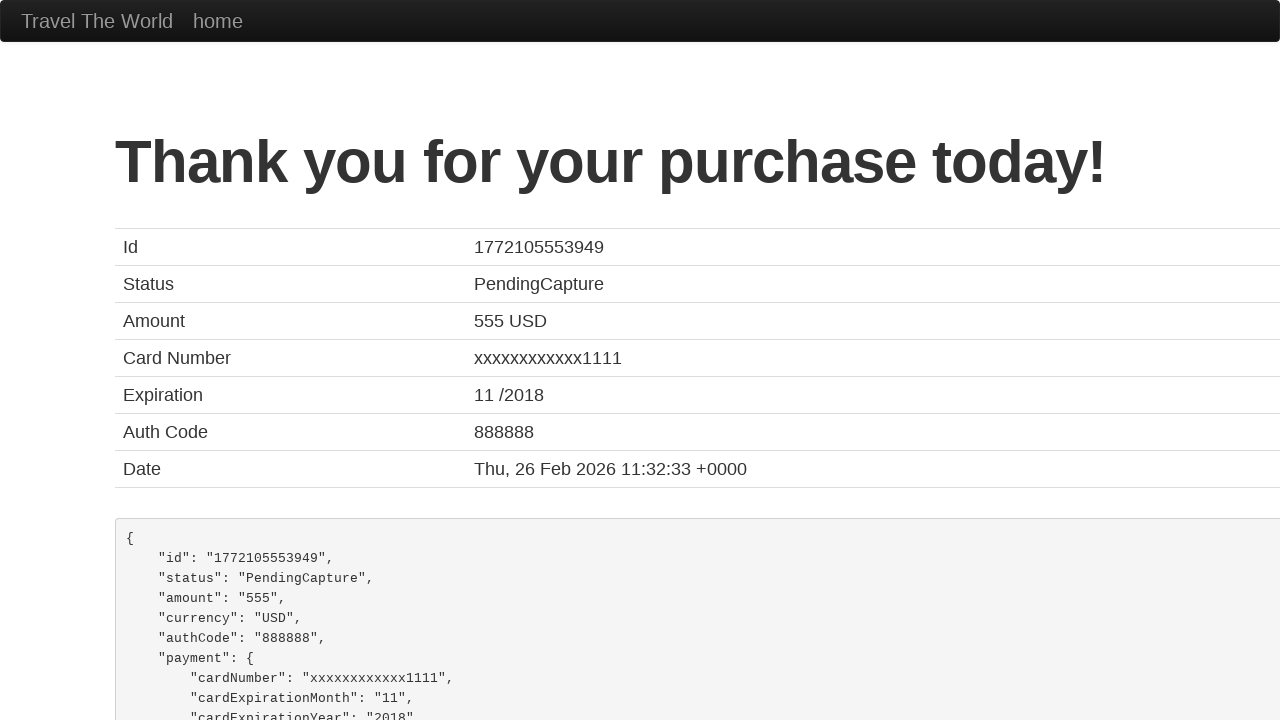

Verified purchase confirmation message: 'Thank you for your purchase today!'
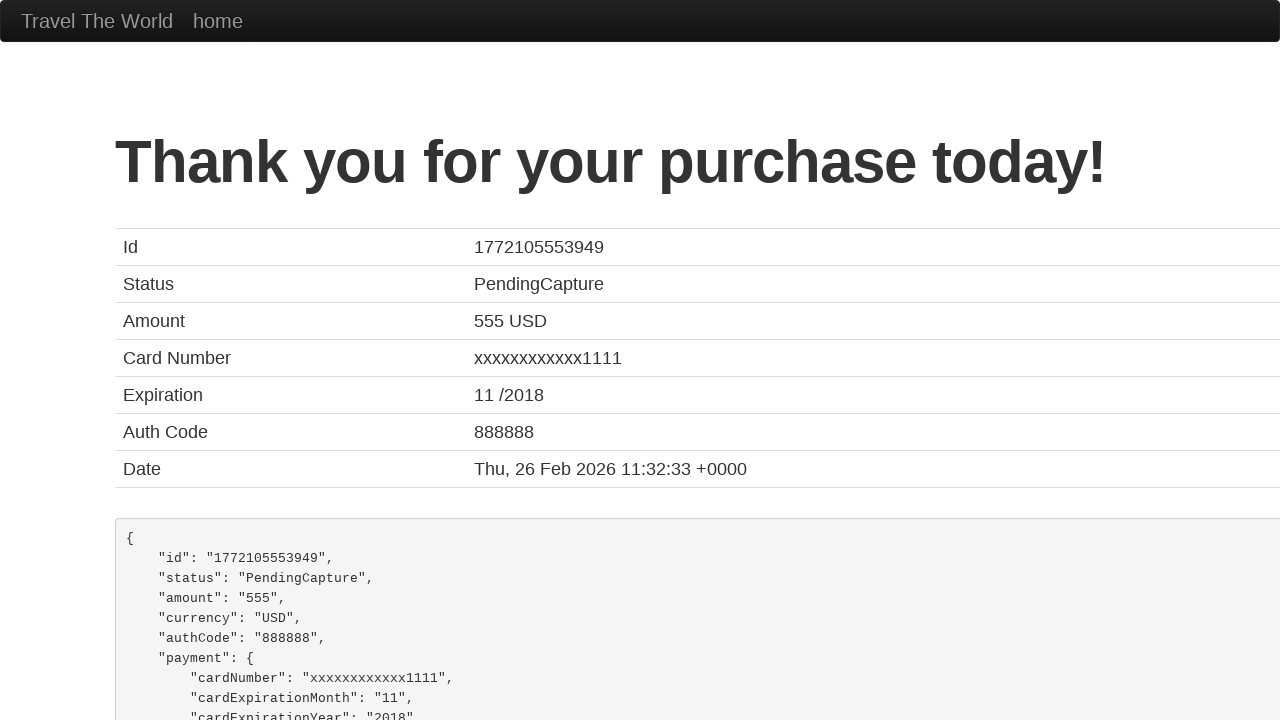

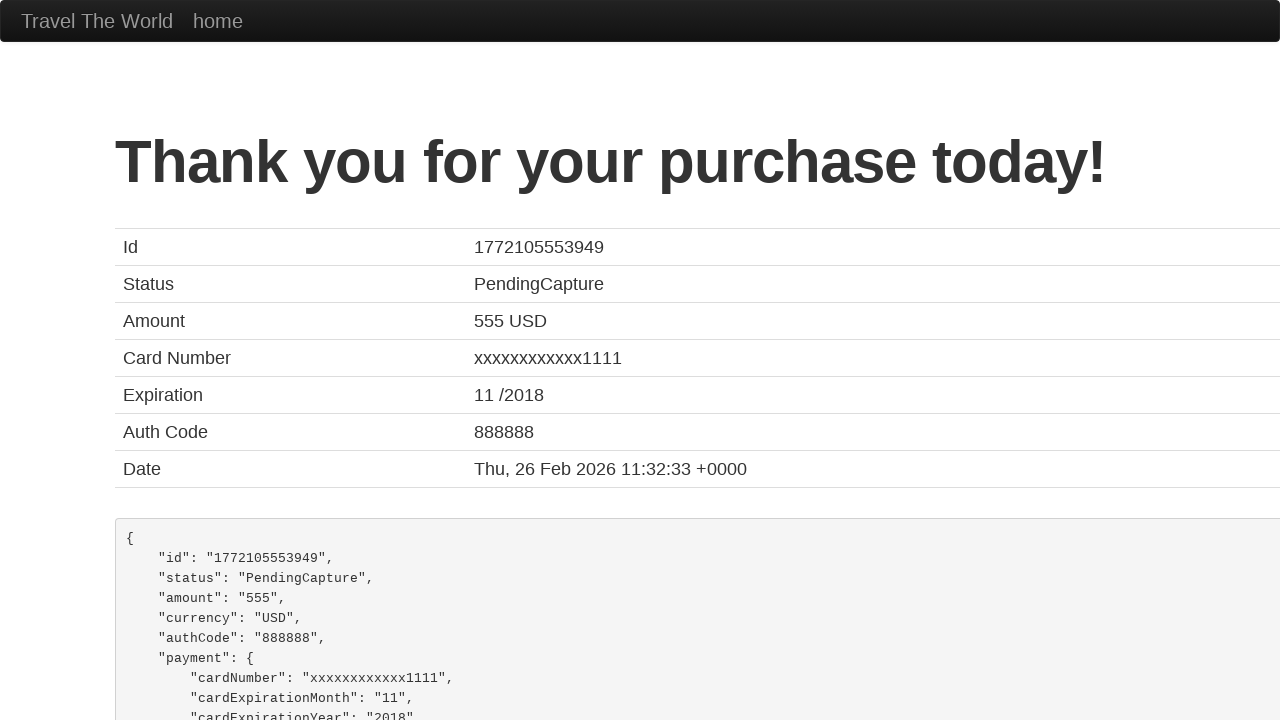